Navigates to the DemoBlaze store website and verifies the page title

Starting URL: https://www.demoblaze.com/

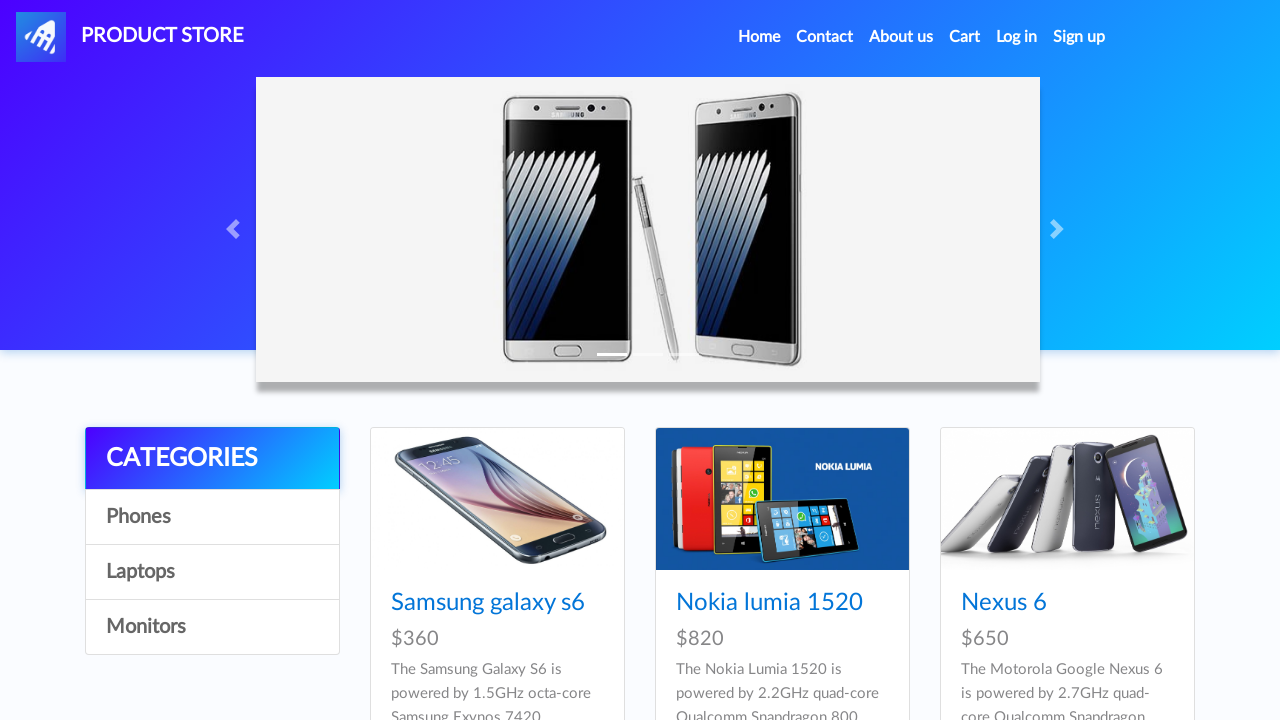

Retrieved page title from DemoBlaze store
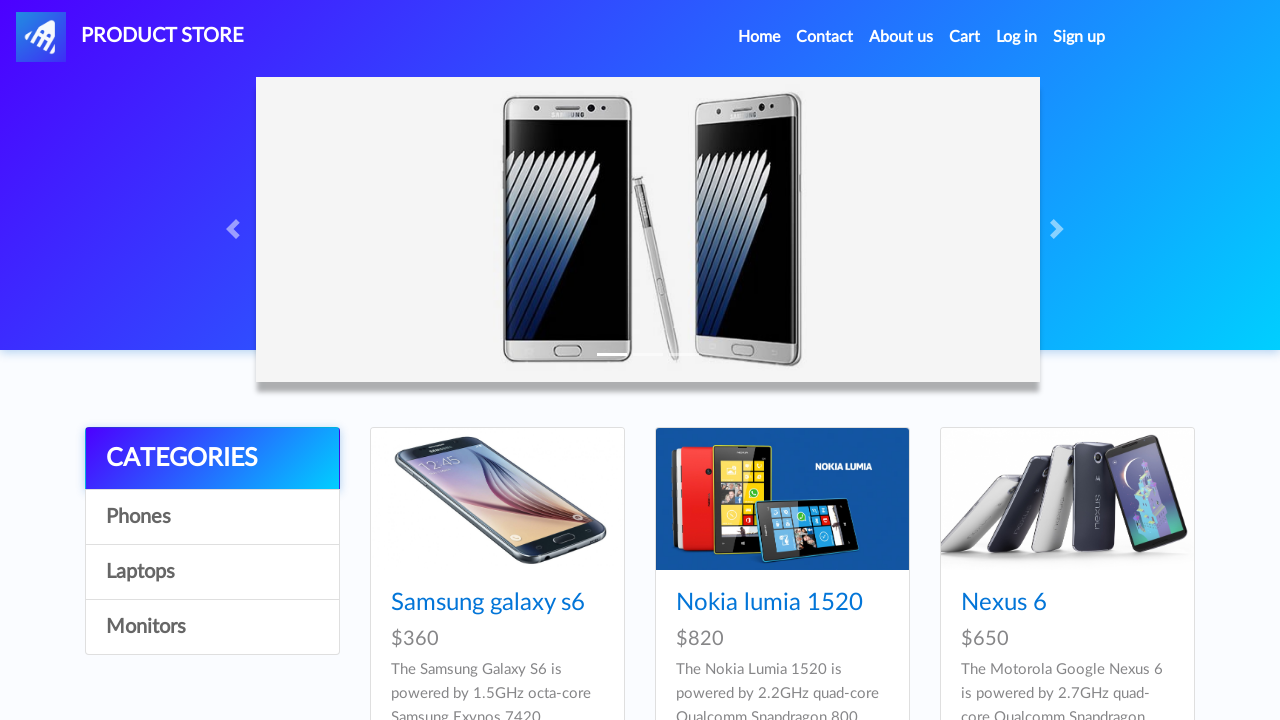

Page title verified as 'STORE' - correct website confirmed
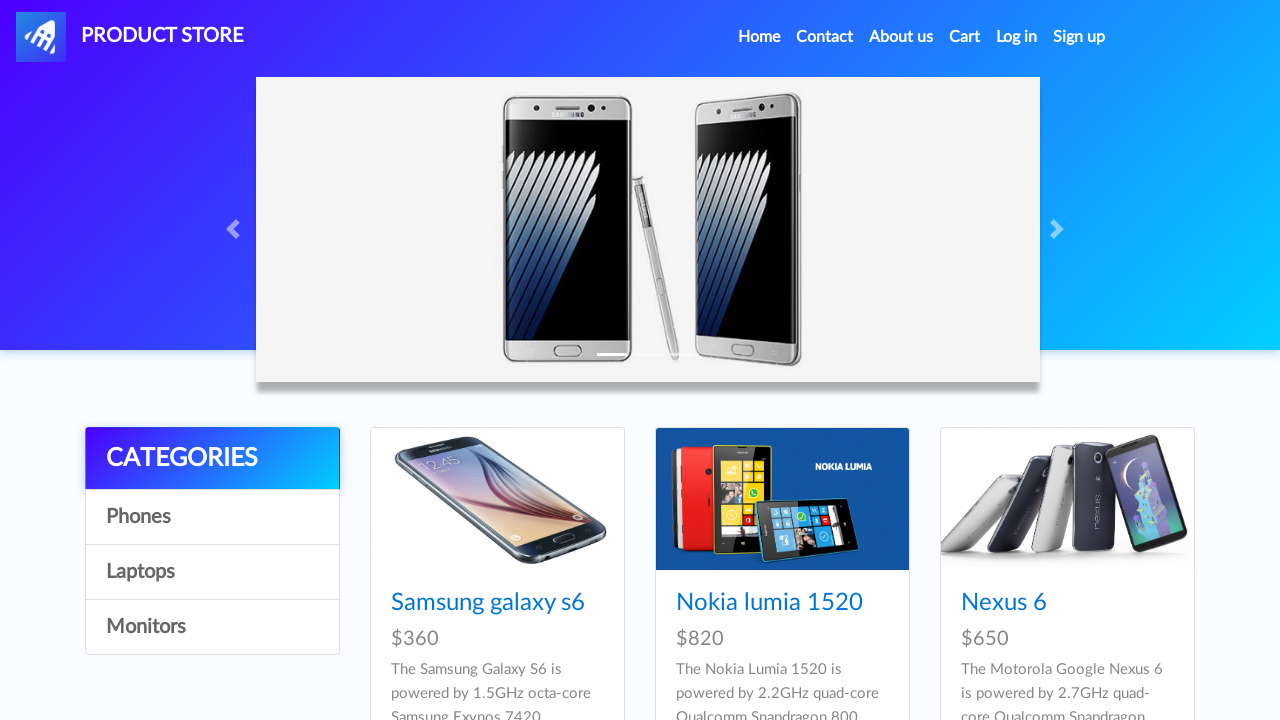

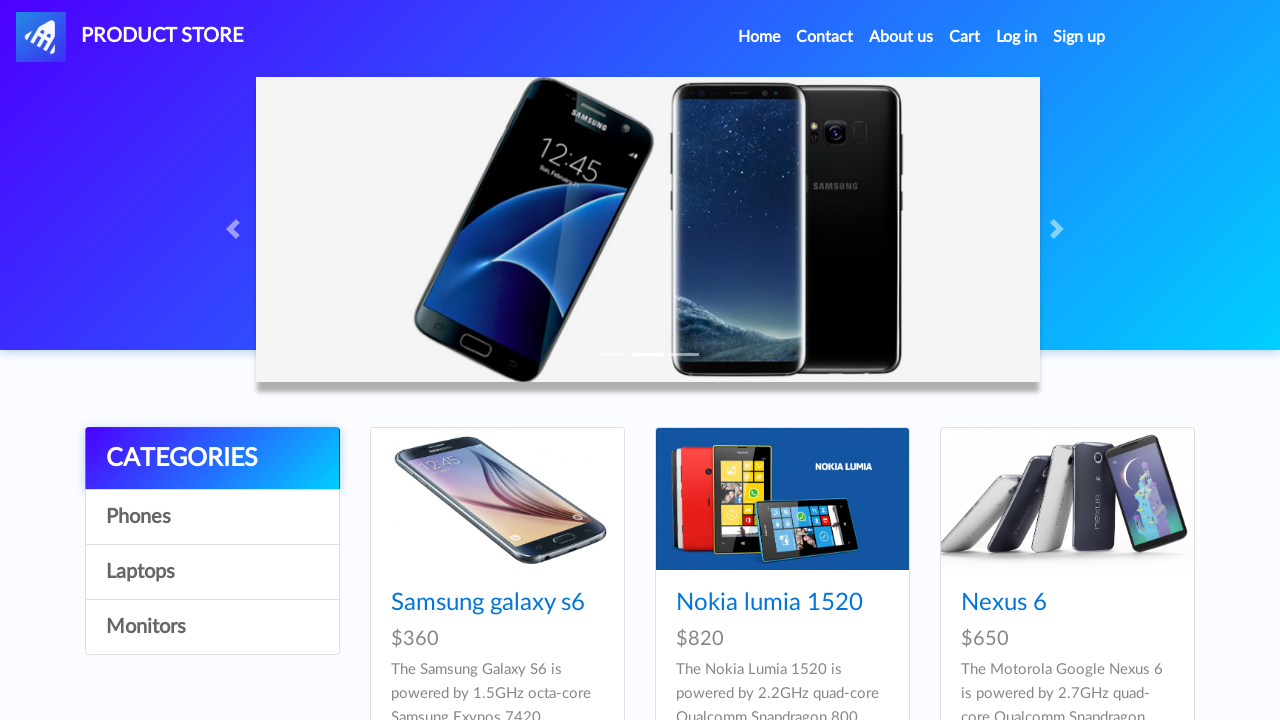